Extracts an attribute value from an element, calculates a mathematical expression, fills the result in an input field, and interacts with checkbox and radio button controls before submitting

Starting URL: http://suninjuly.github.io/get_attribute.html

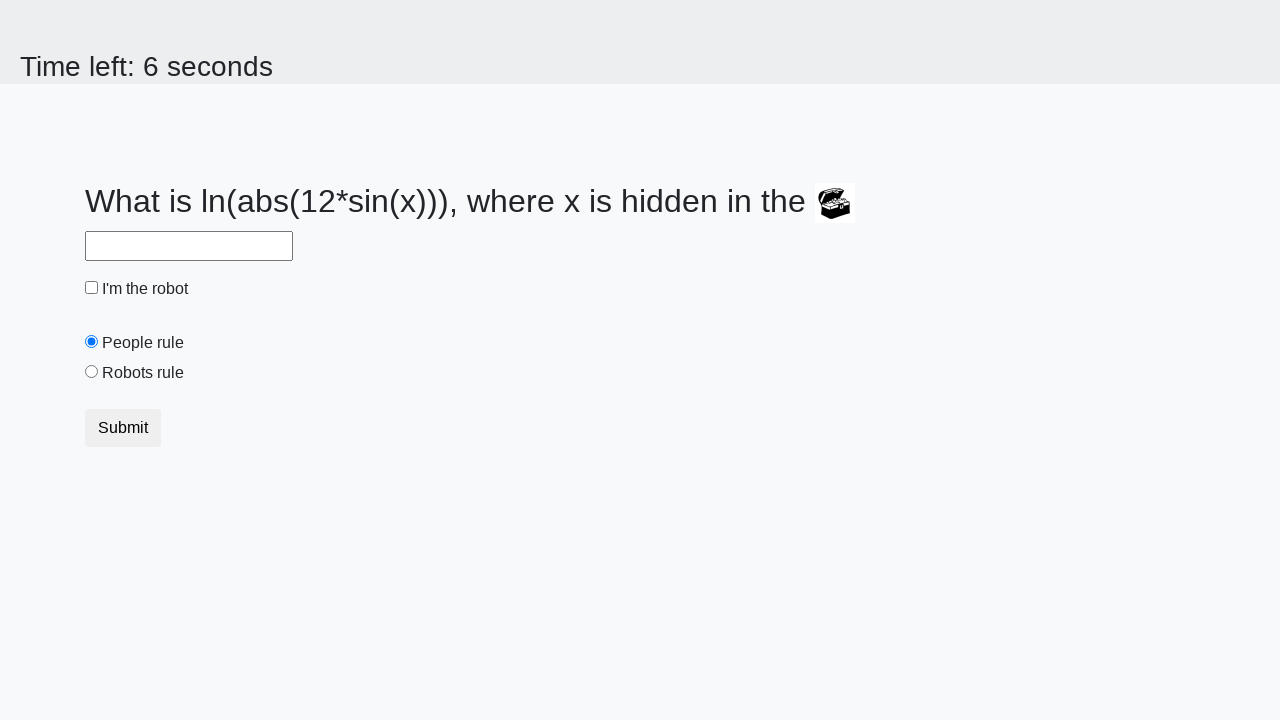

Located treasure element with ID 'treasure'
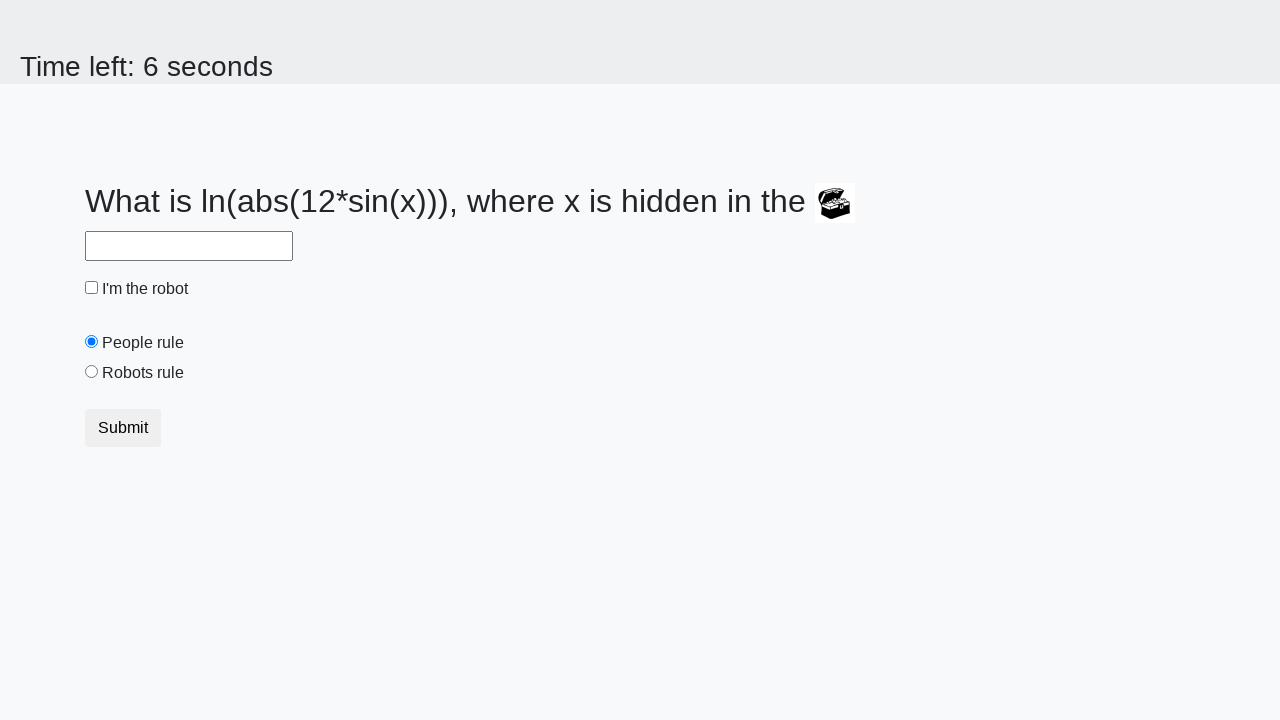

Extracted 'valuex' attribute from treasure element: 498
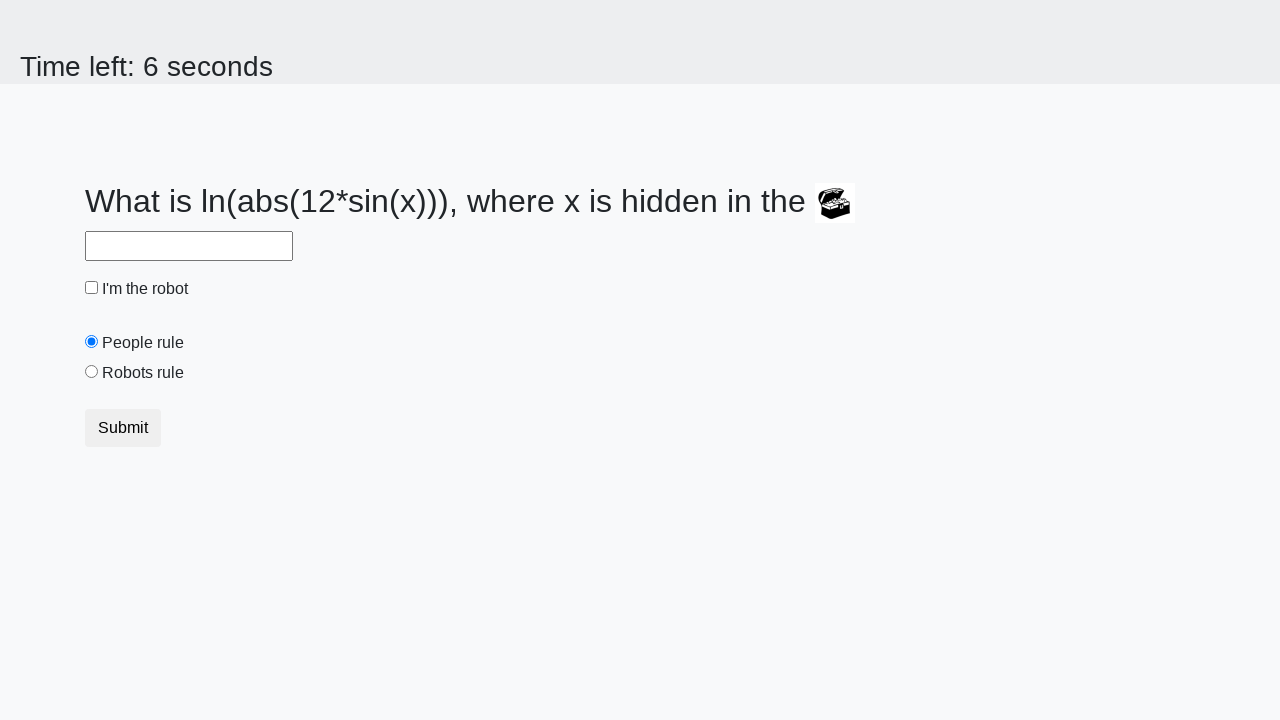

Calculated mathematical expression result: 2.483248903529524
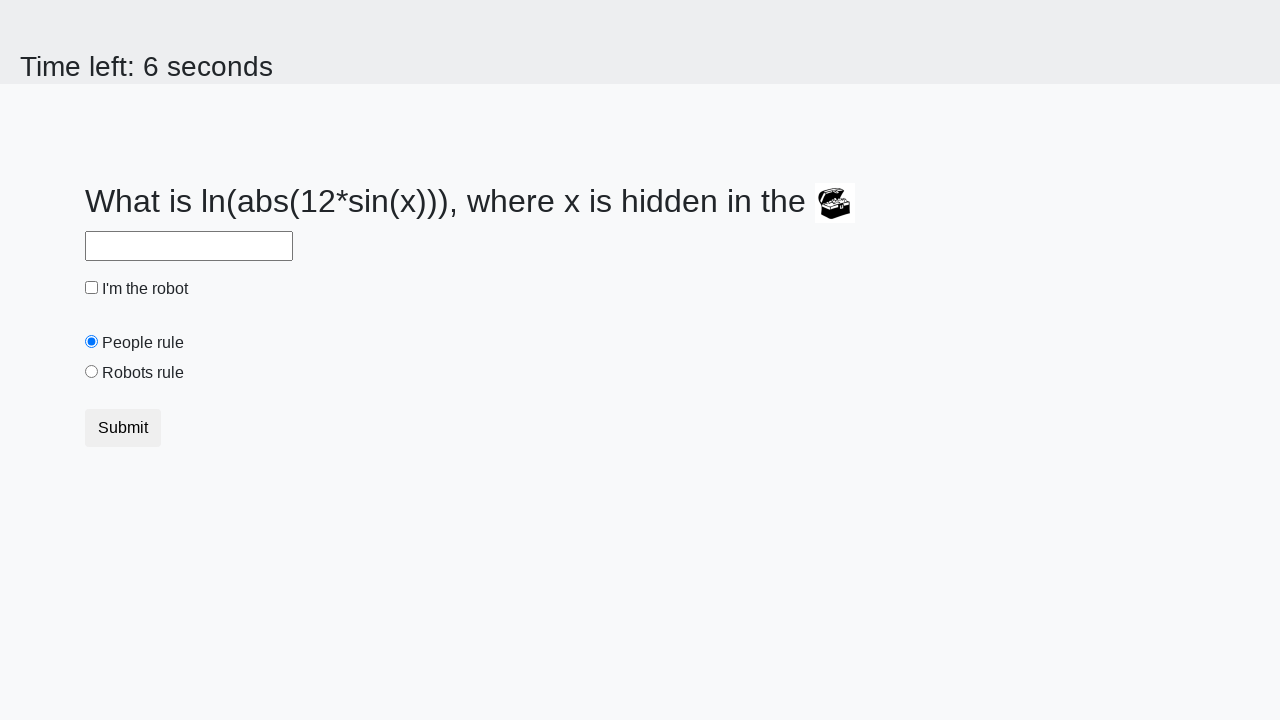

Filled answer field with calculated value: 2.483248903529524 on #answer
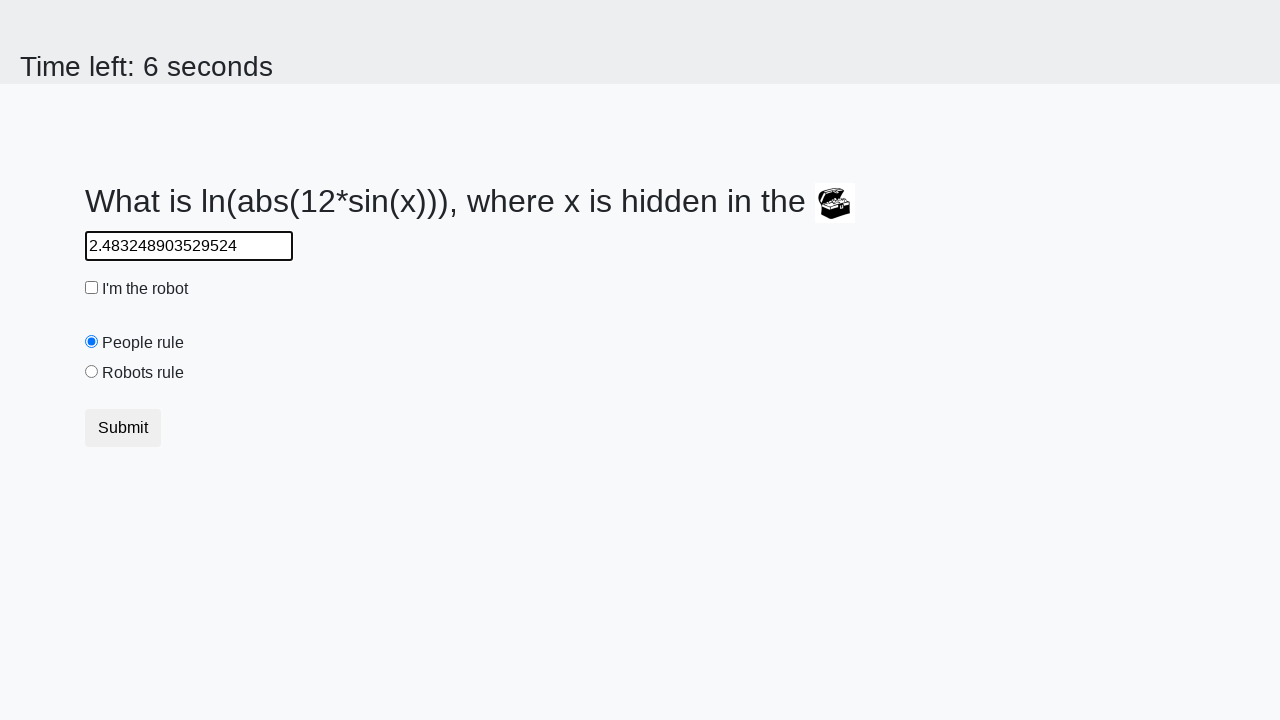

Clicked checkbox control at (92, 288) on [type='checkbox']
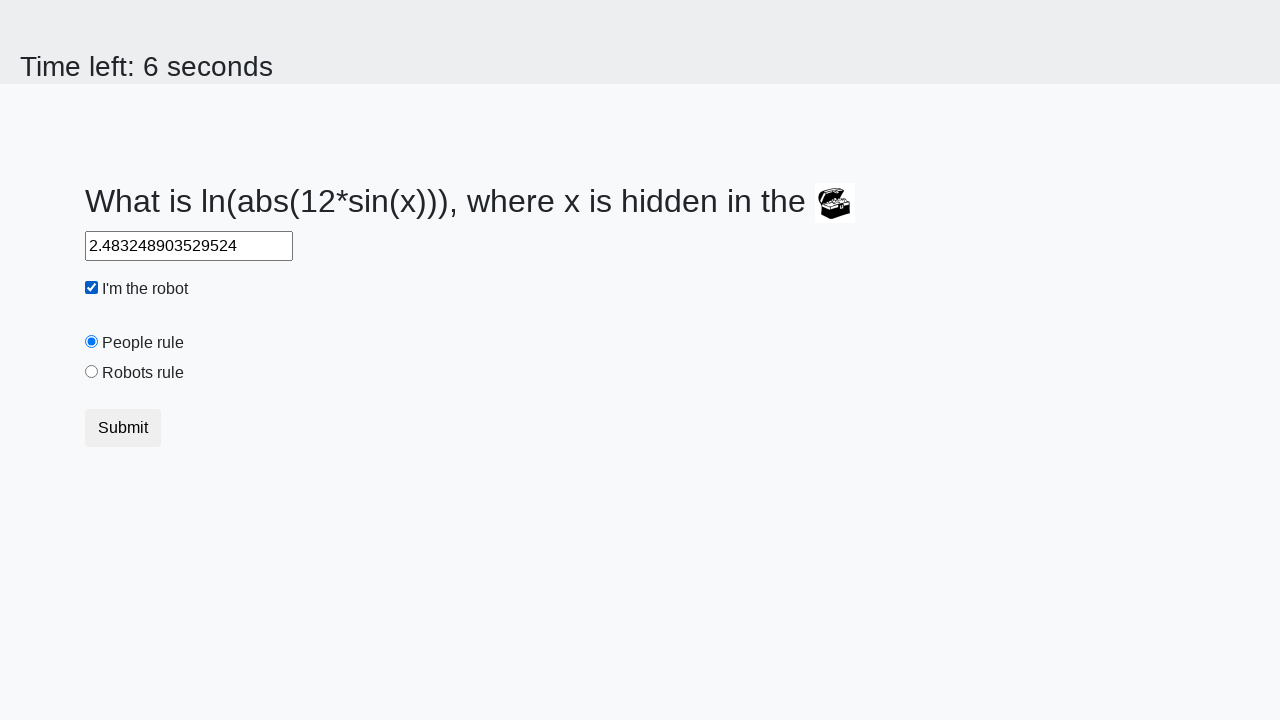

Clicked radio button with ID 'robotsRule' at (92, 372) on #robotsRule
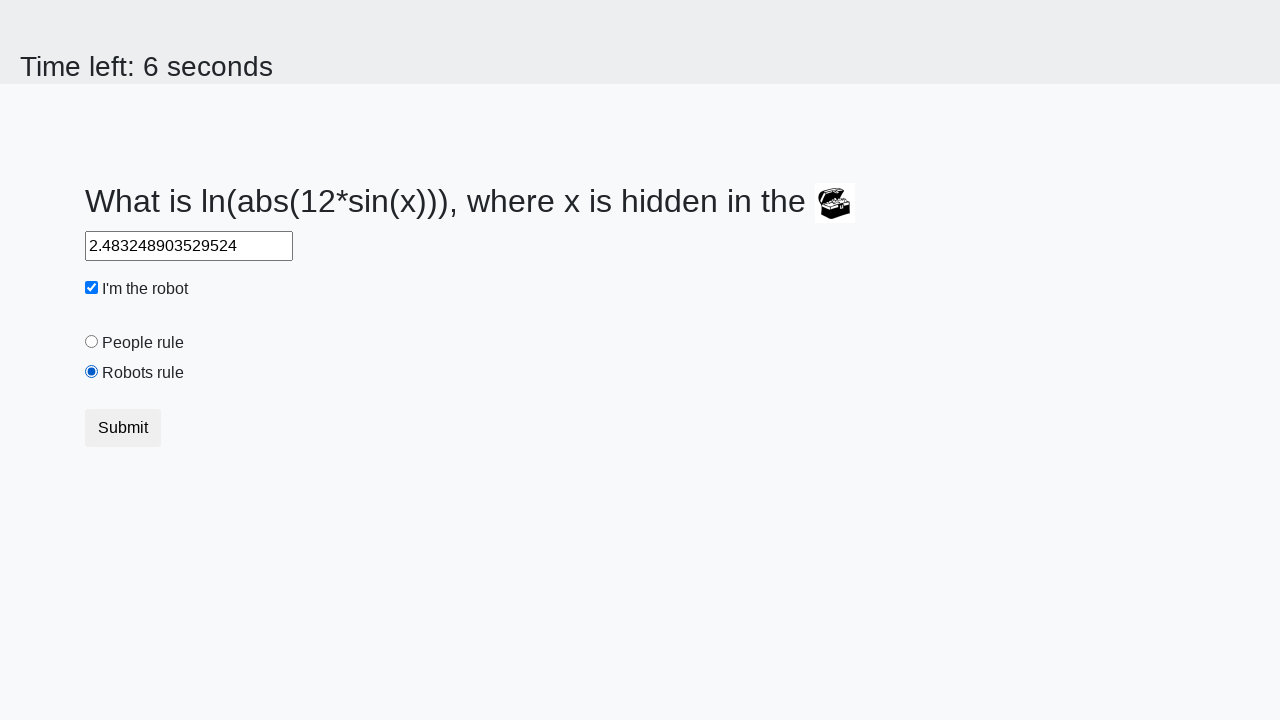

Clicked submit button to submit the form at (123, 428) on button.btn
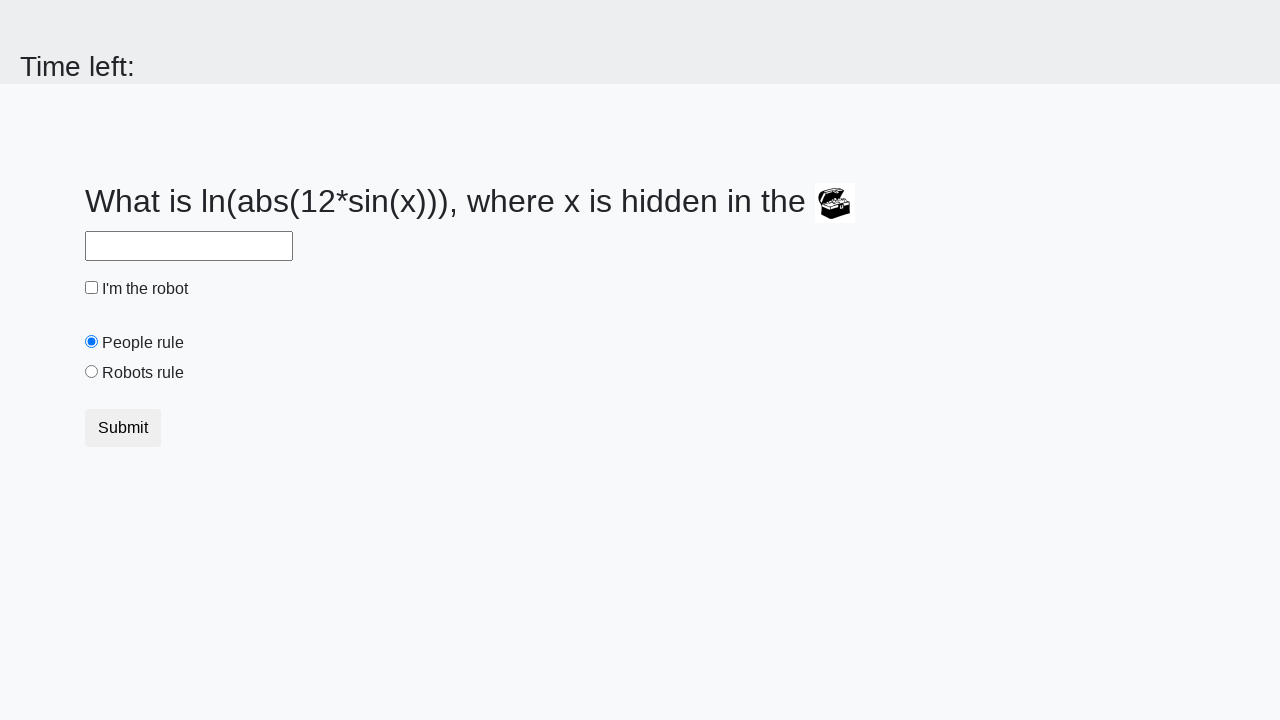

Waited 1 second for form submission result
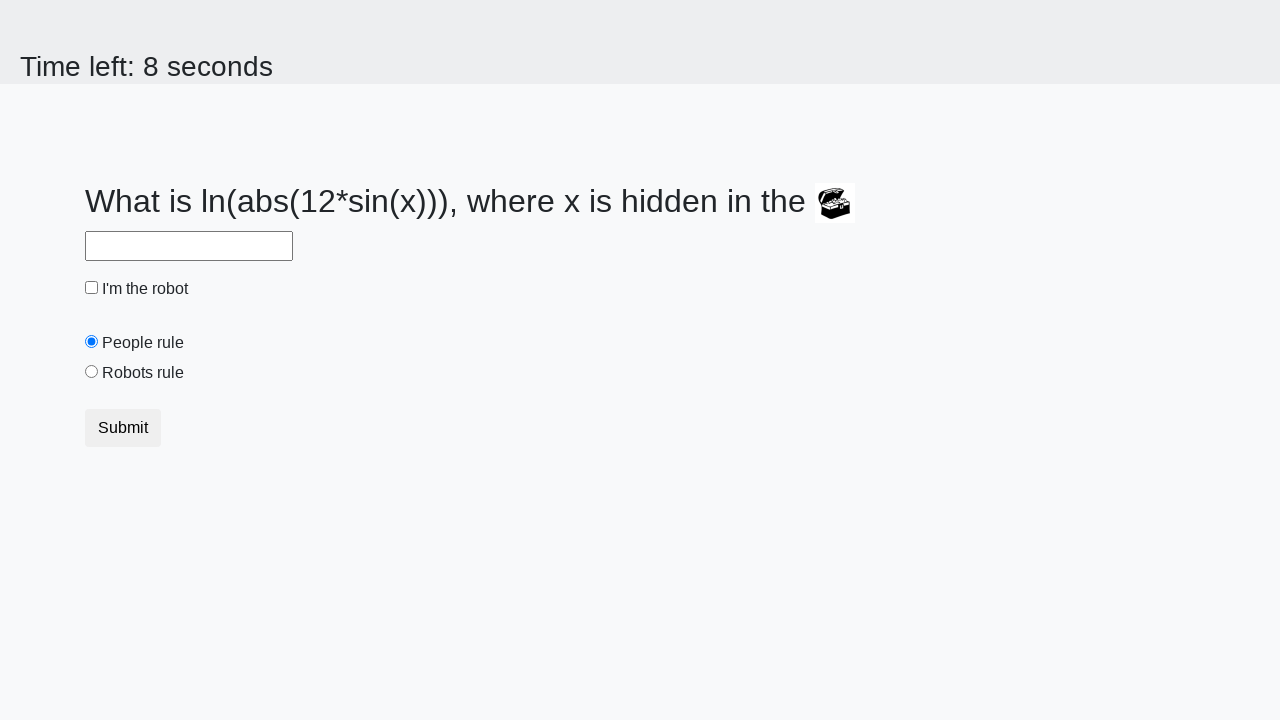

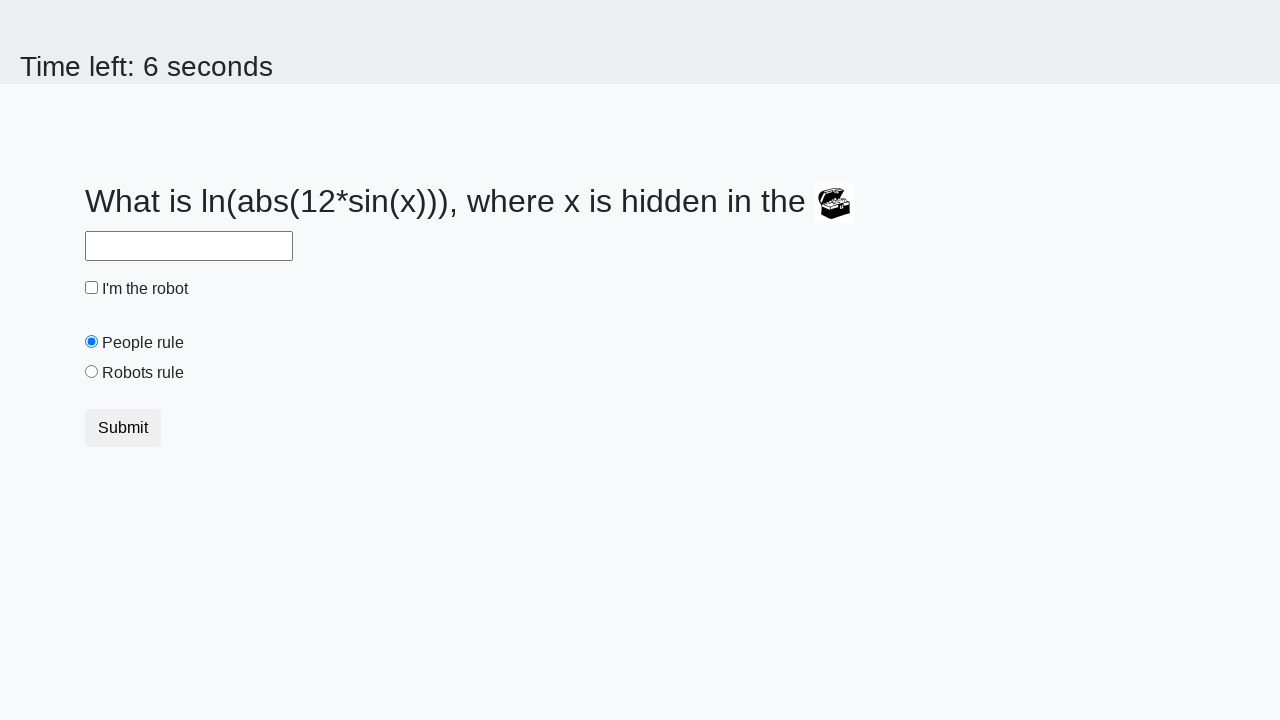